Tests hovering over the books menu to reveal dropdown and clicking on "All Books" link to navigate to the books catalog page

Starting URL: https://www.labirint.ru/

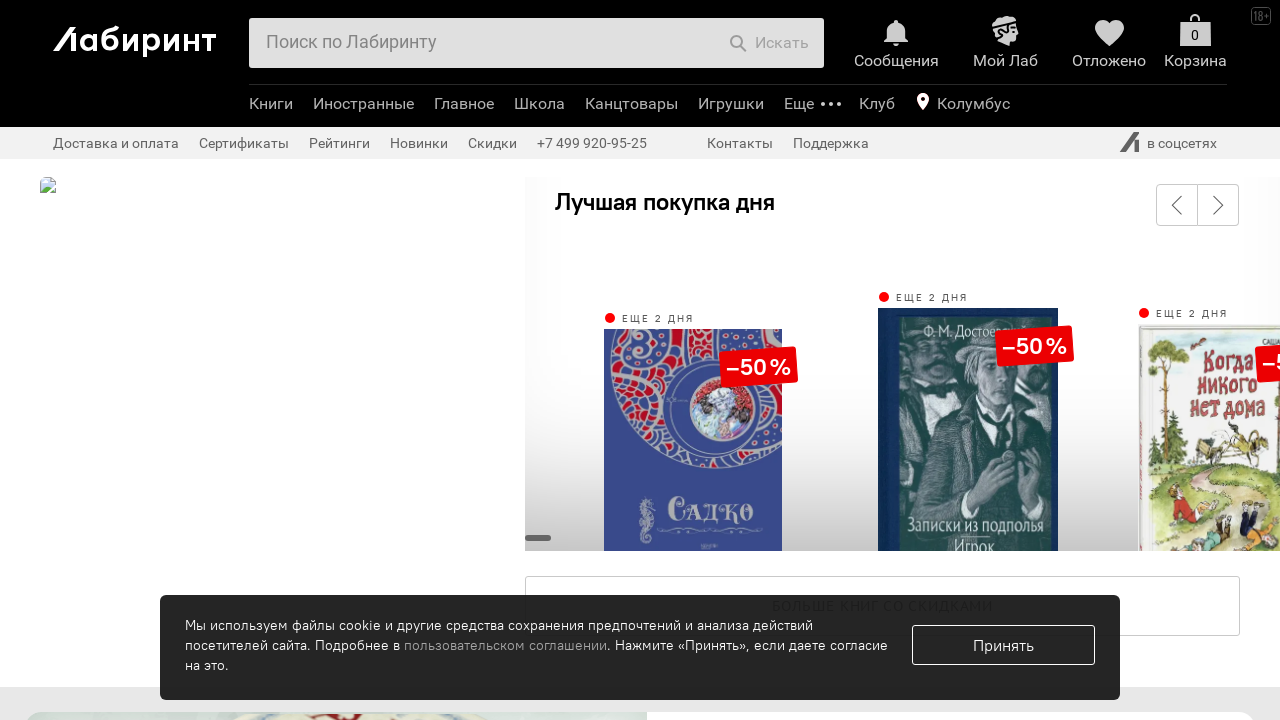

Hovered over books menu to reveal dropdown at (271, 104) on a.b-header-b-menu-e-text
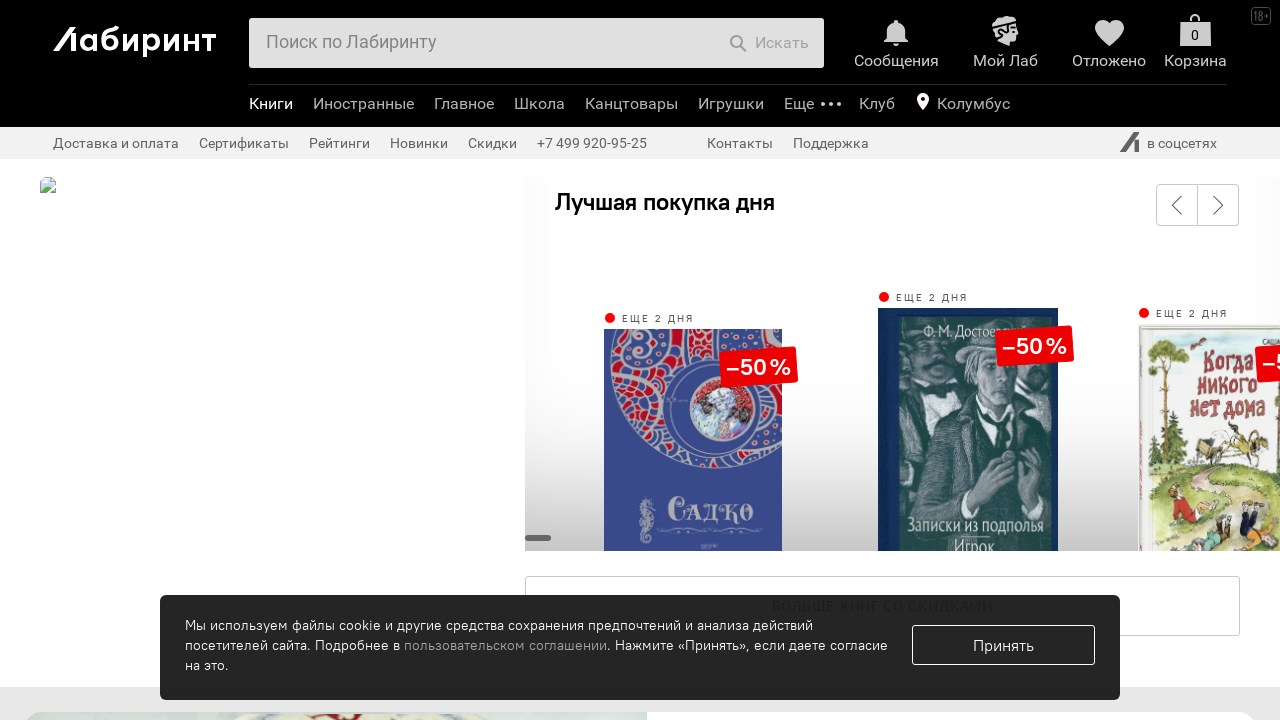

Clicked on 'All Books' link to navigate to books catalog at (374, 189) on a.b-menu-list-title.b-menu-list-title-first[href='/books/']
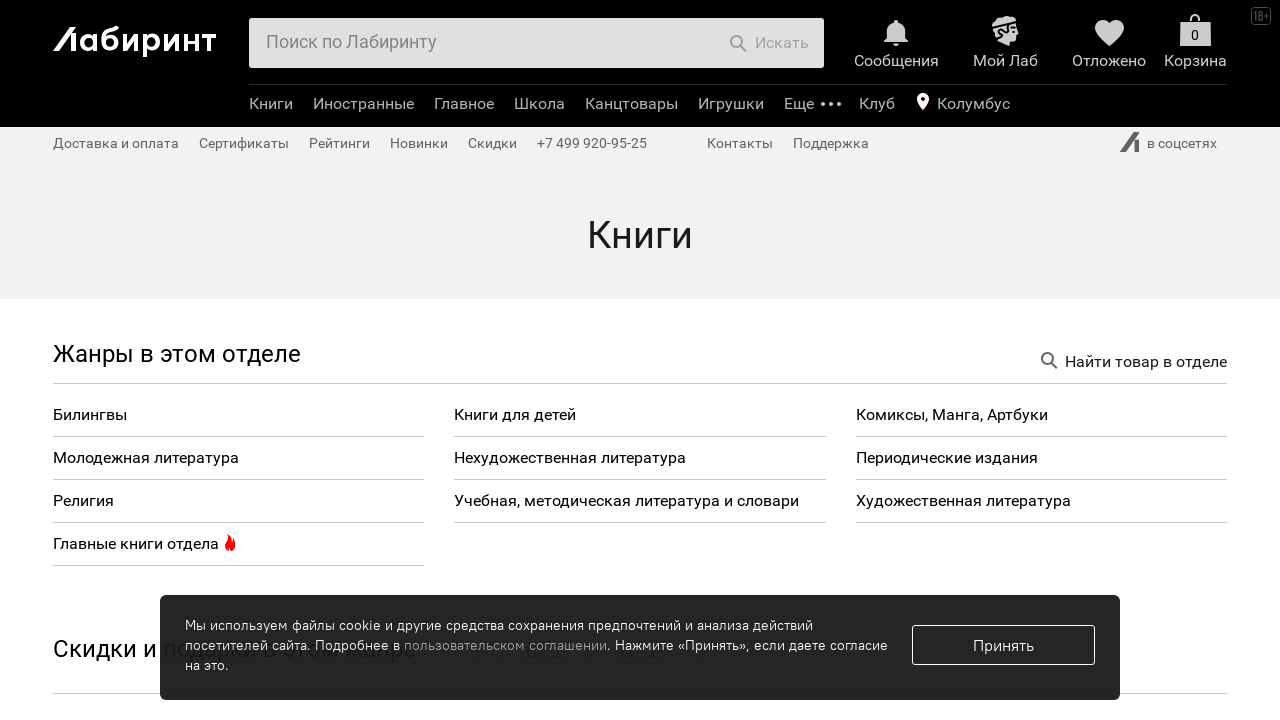

Page loaded and DOM content rendered on books catalog page
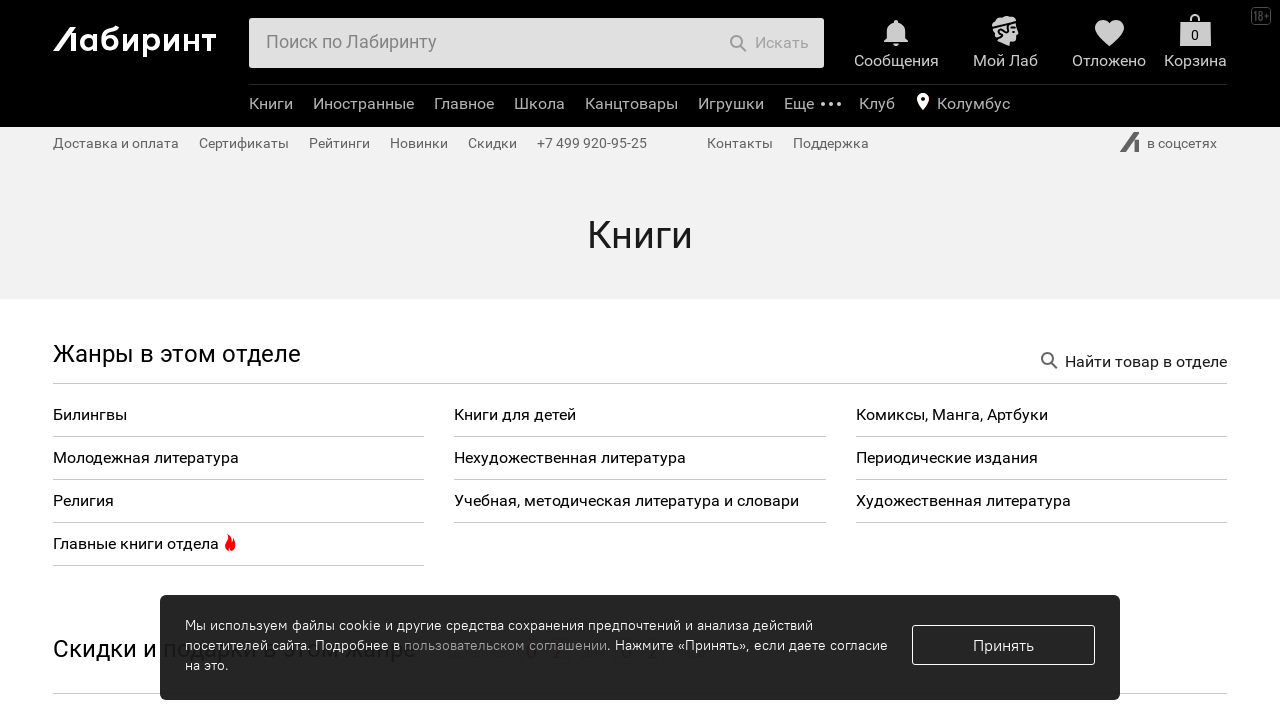

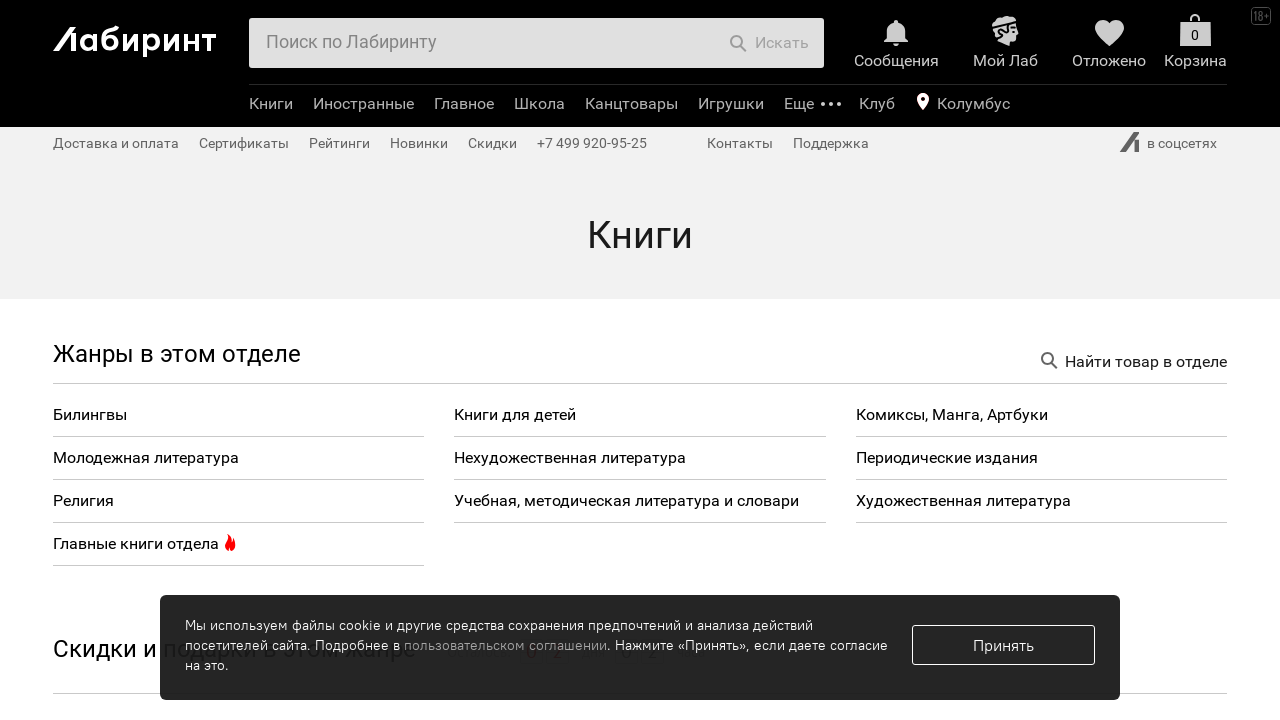